Tests form submission by filling out a practice form with name, gender, and phone number, then verifying the submission success modal appears

Starting URL: https://demoqa.com/automation-practice-form

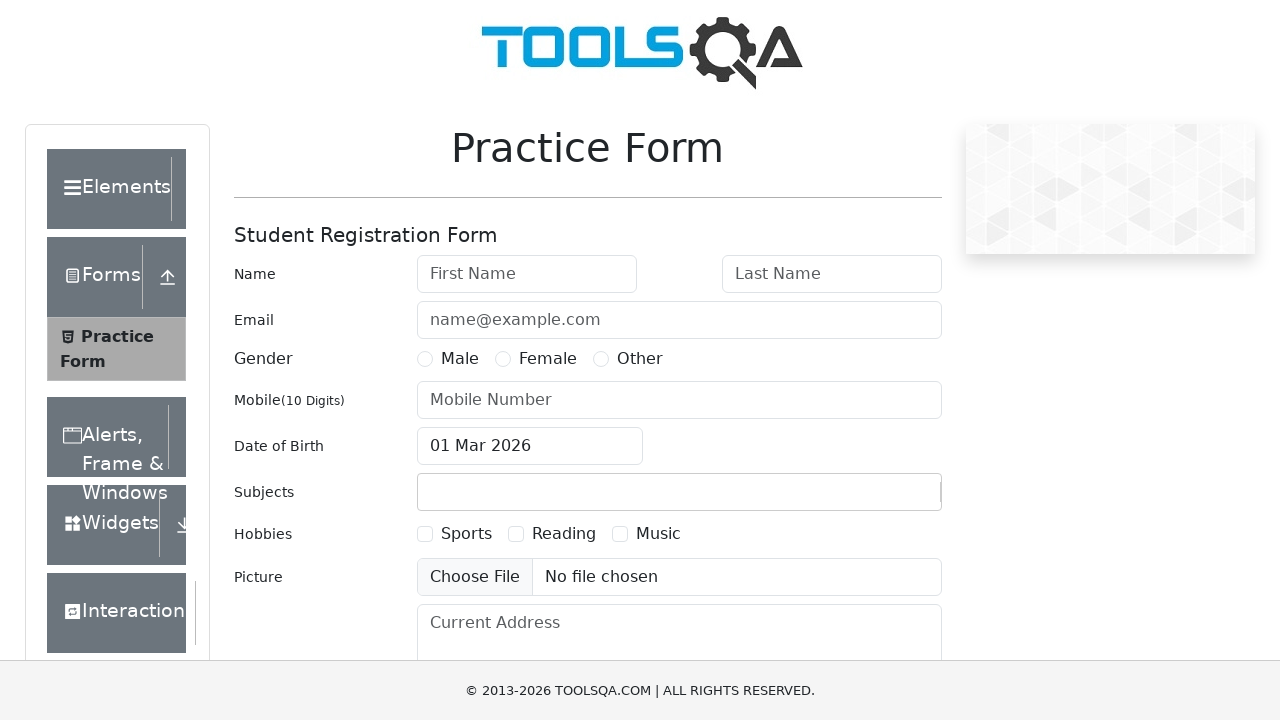

Filled first name field with 'Anastasia' on #firstName
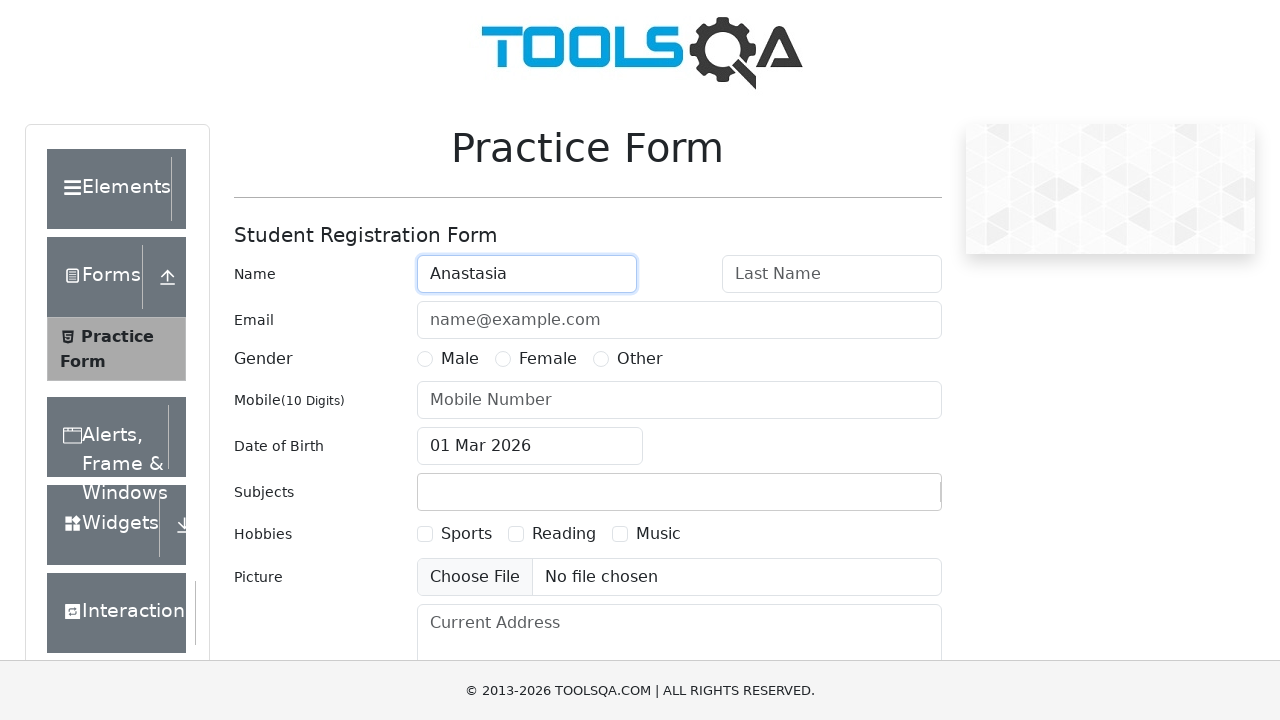

Filled last name field with 'Belugina' on #lastName
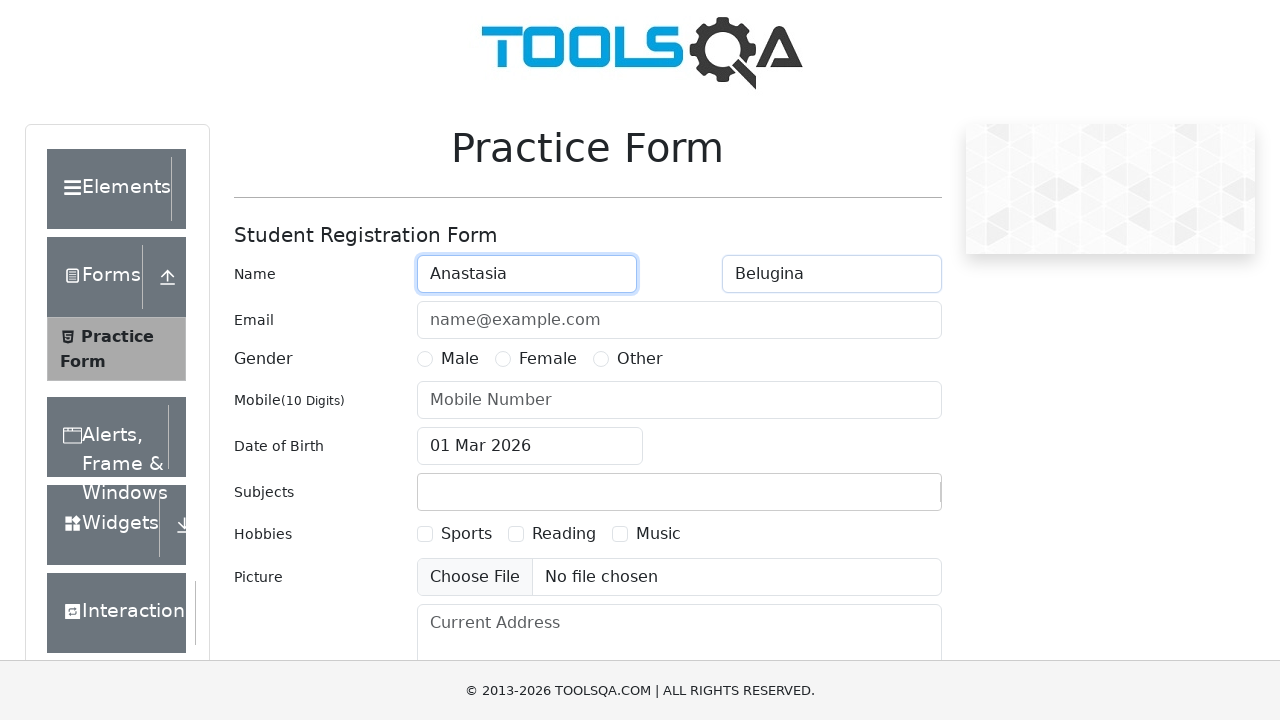

Selected Female gender option at (548, 359) on label:text('Female')
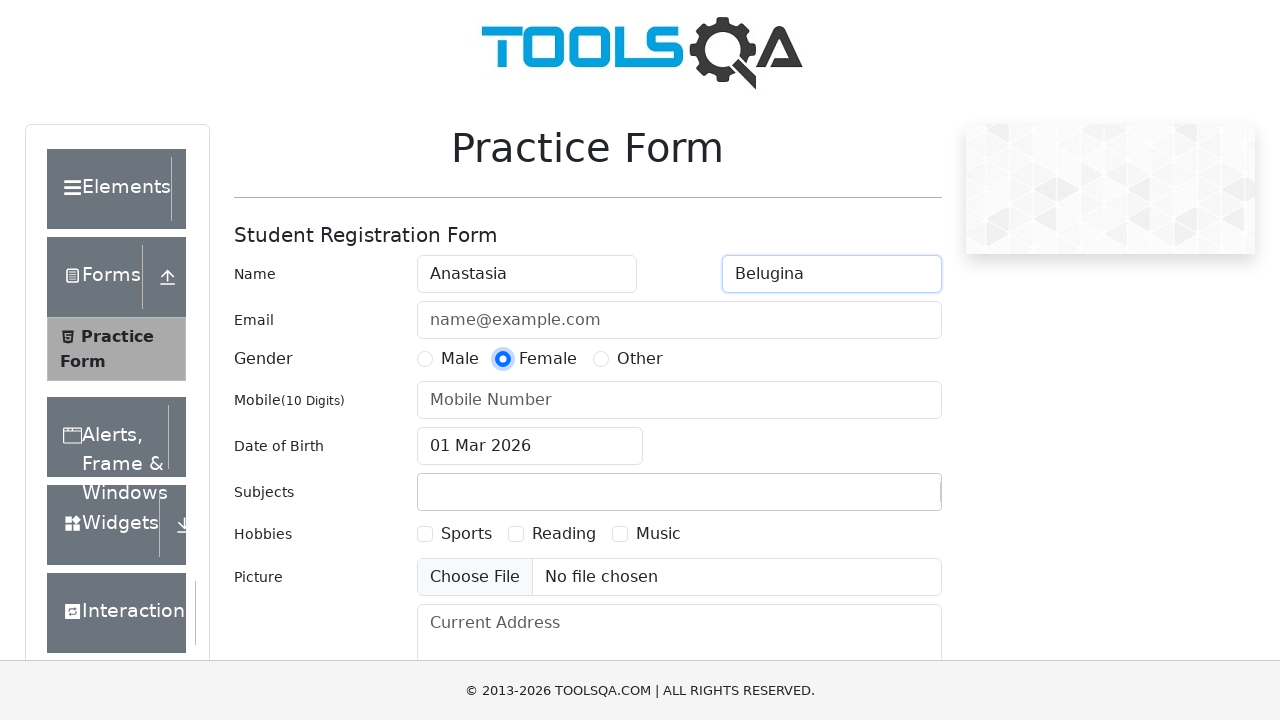

Filled mobile number field with '1234567890' on #userNumber
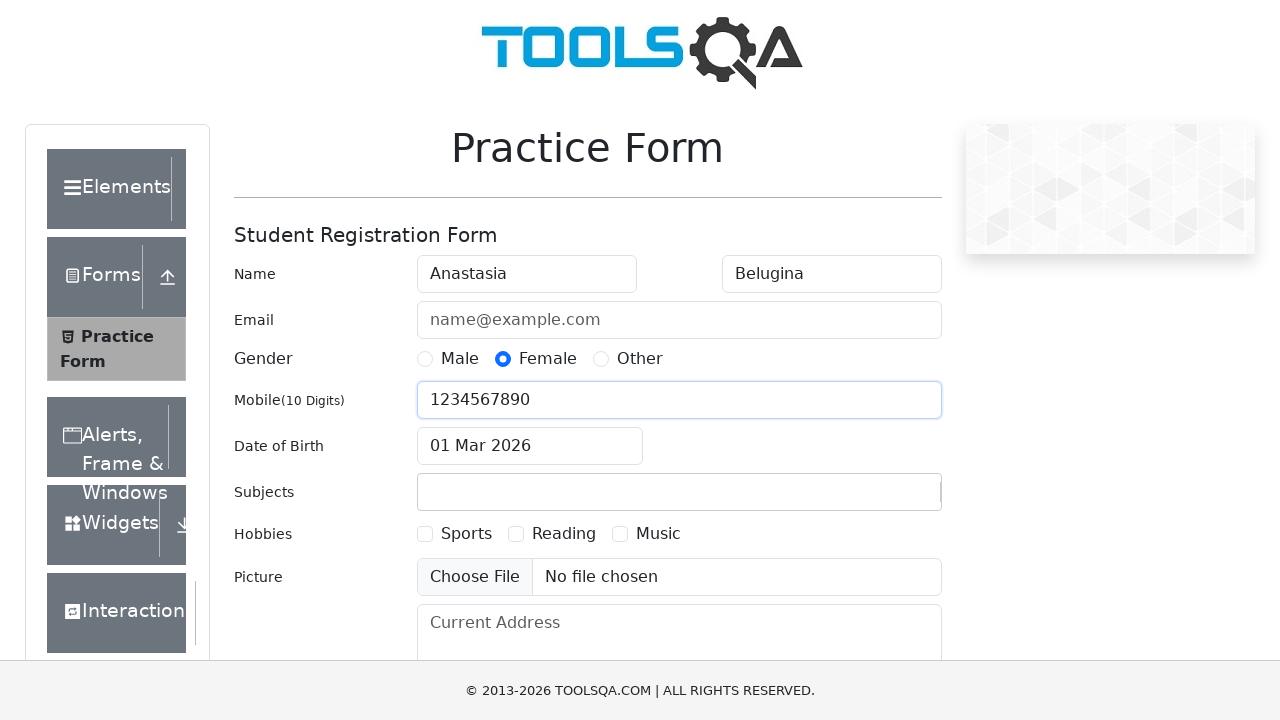

Scrolled to submit button
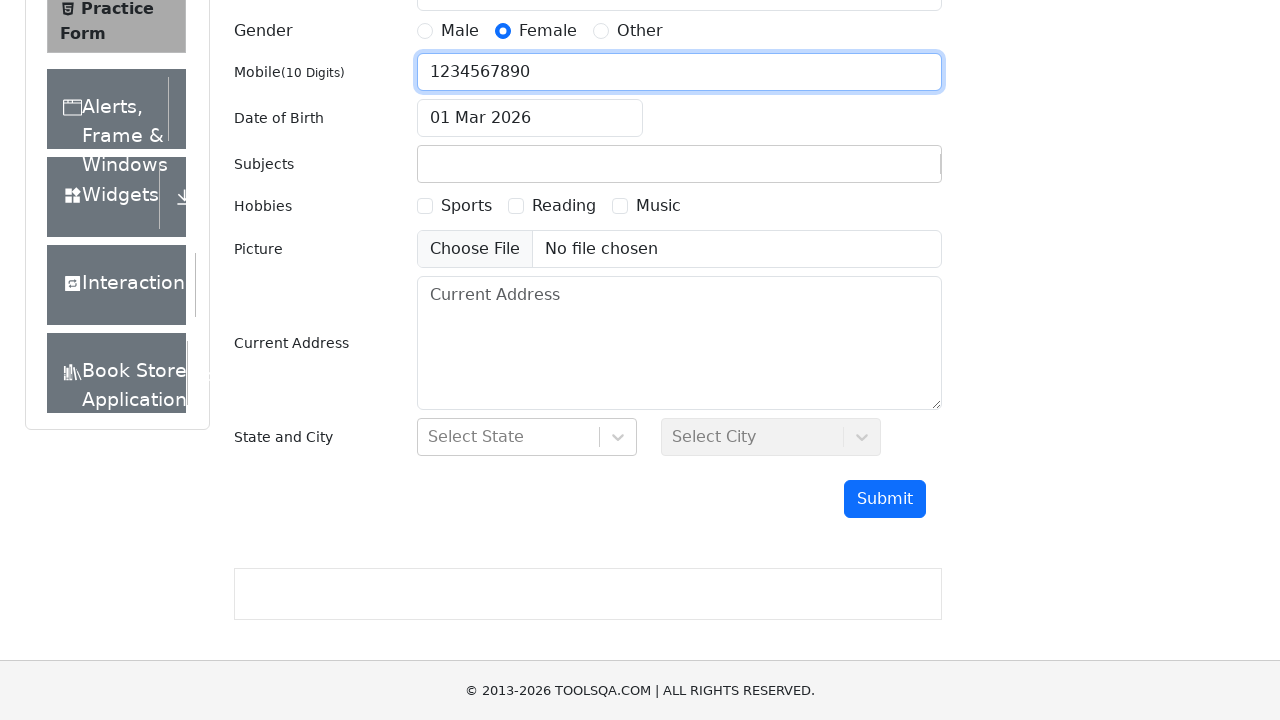

Clicked submit button to submit form at (885, 499) on #submit
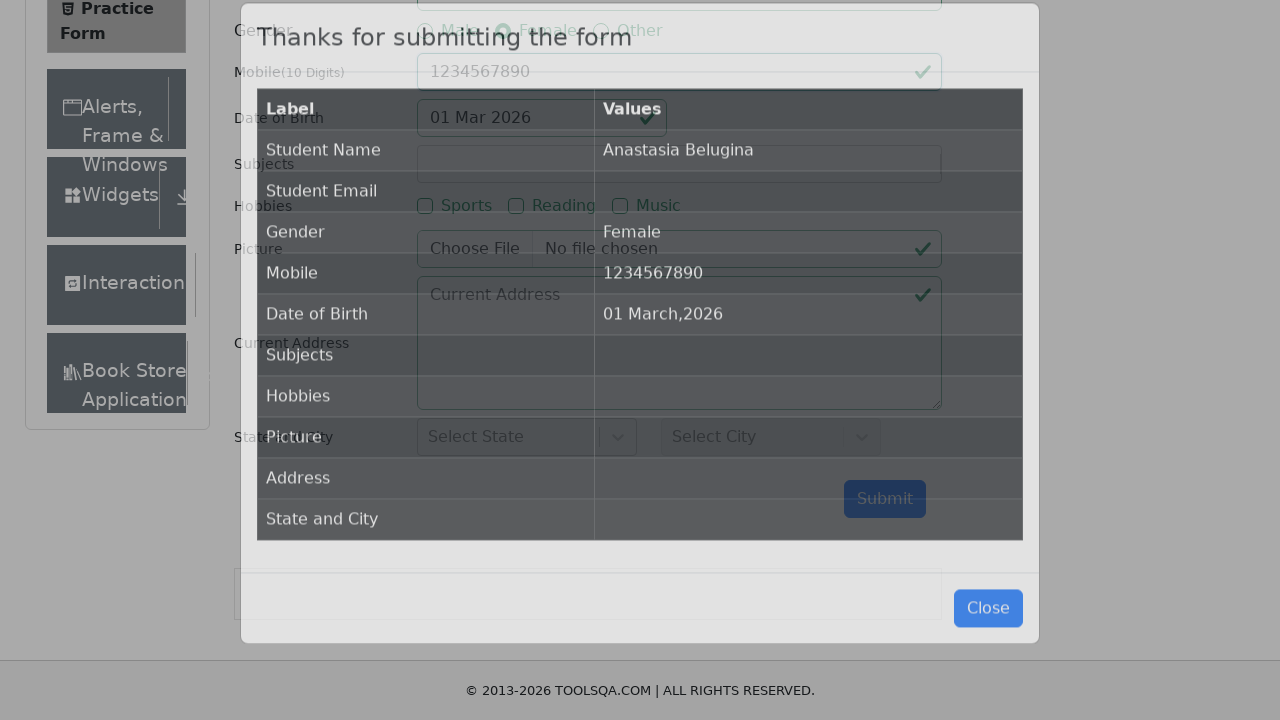

Success modal appeared
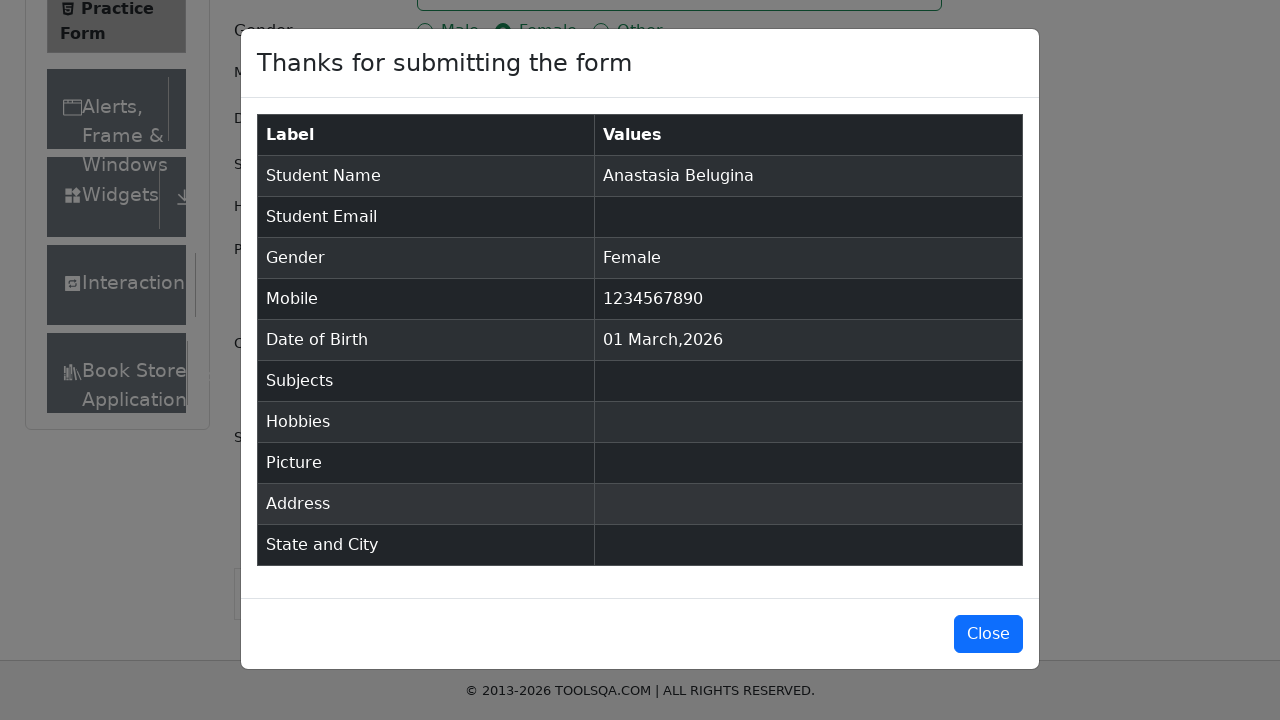

Verified success modal displays 'Thanks for submitting the form'
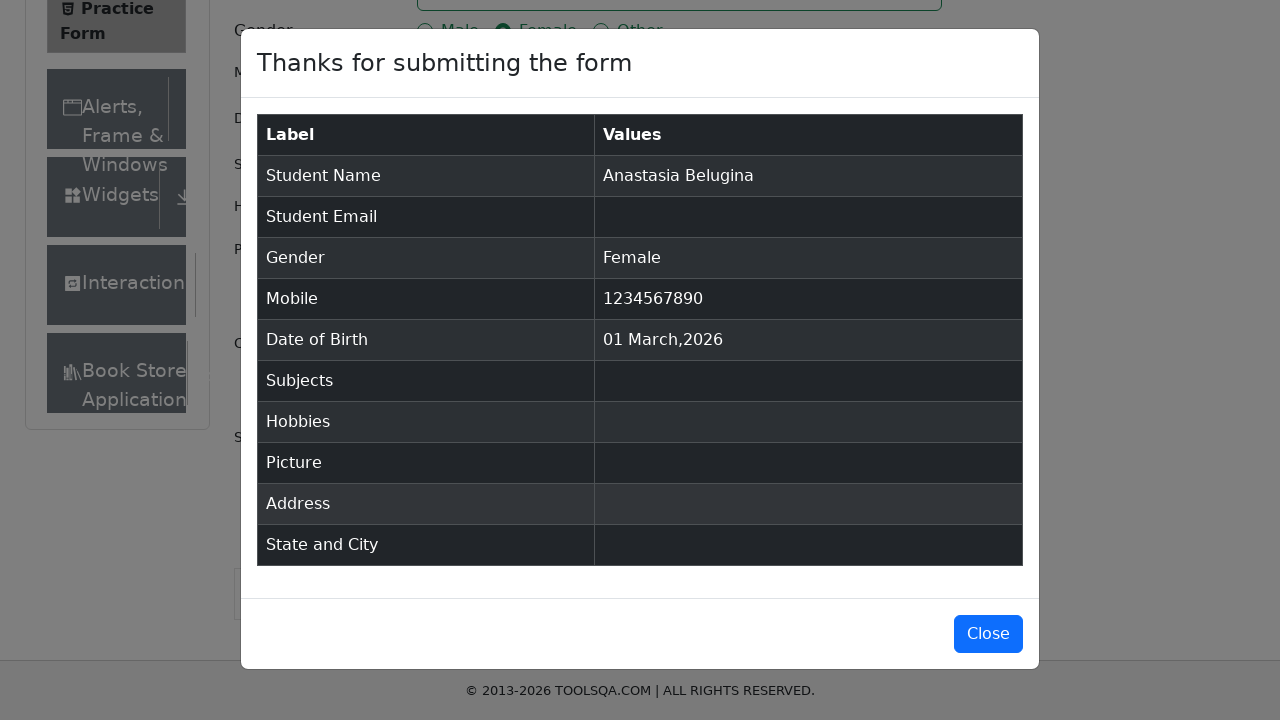

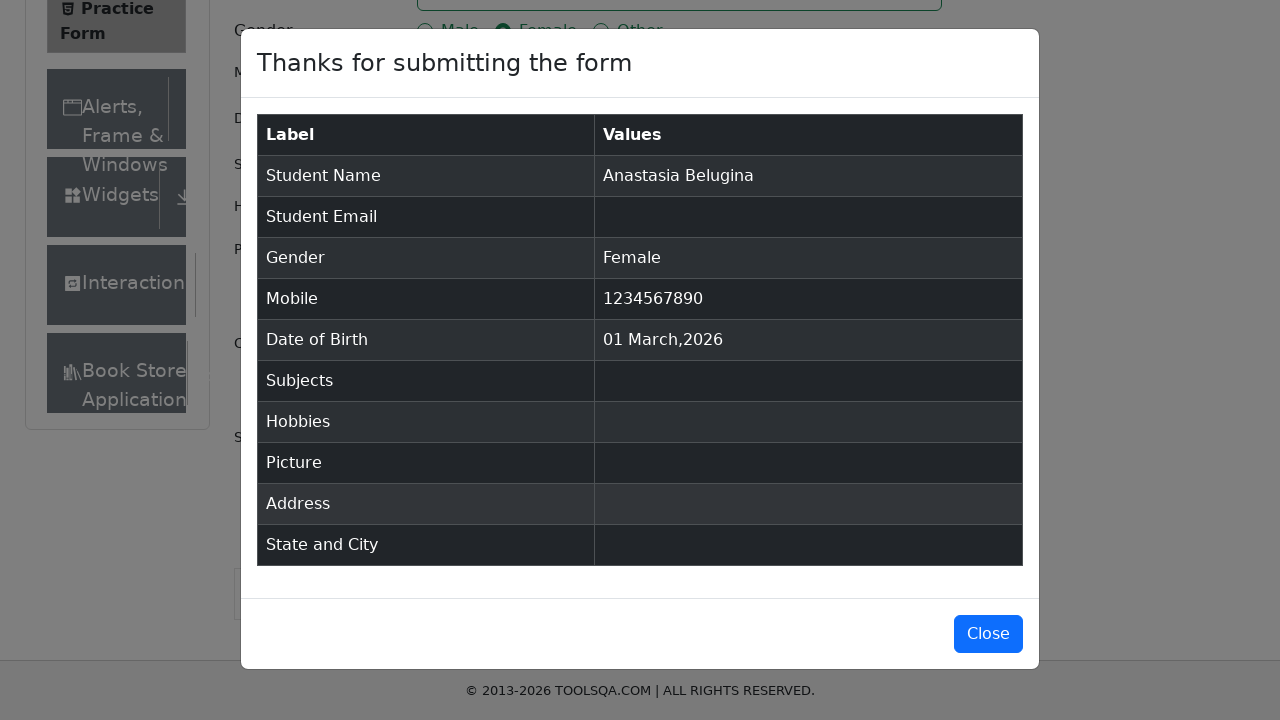